Tests registration with email missing domain to verify form validation keeps user on the registration page.

Starting URL: http://lesse.com.br/tools/pmst_rp2/authentication/register/

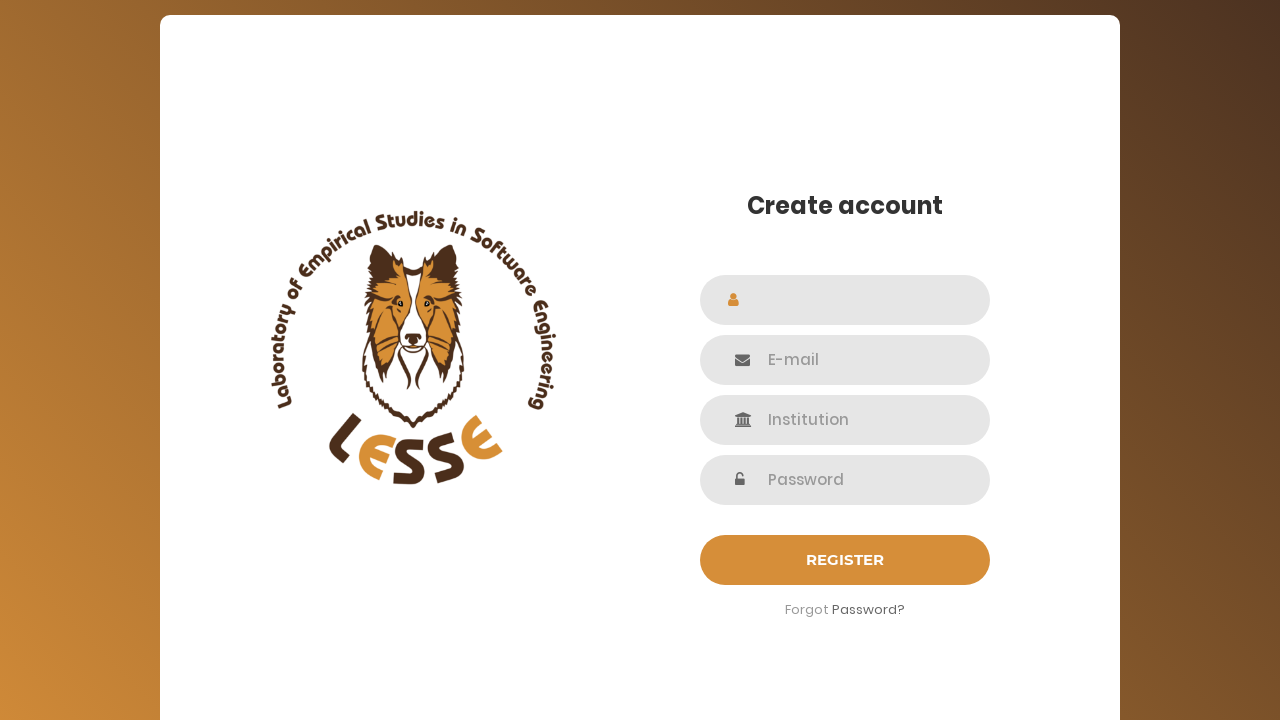

Waited for name field selector to load
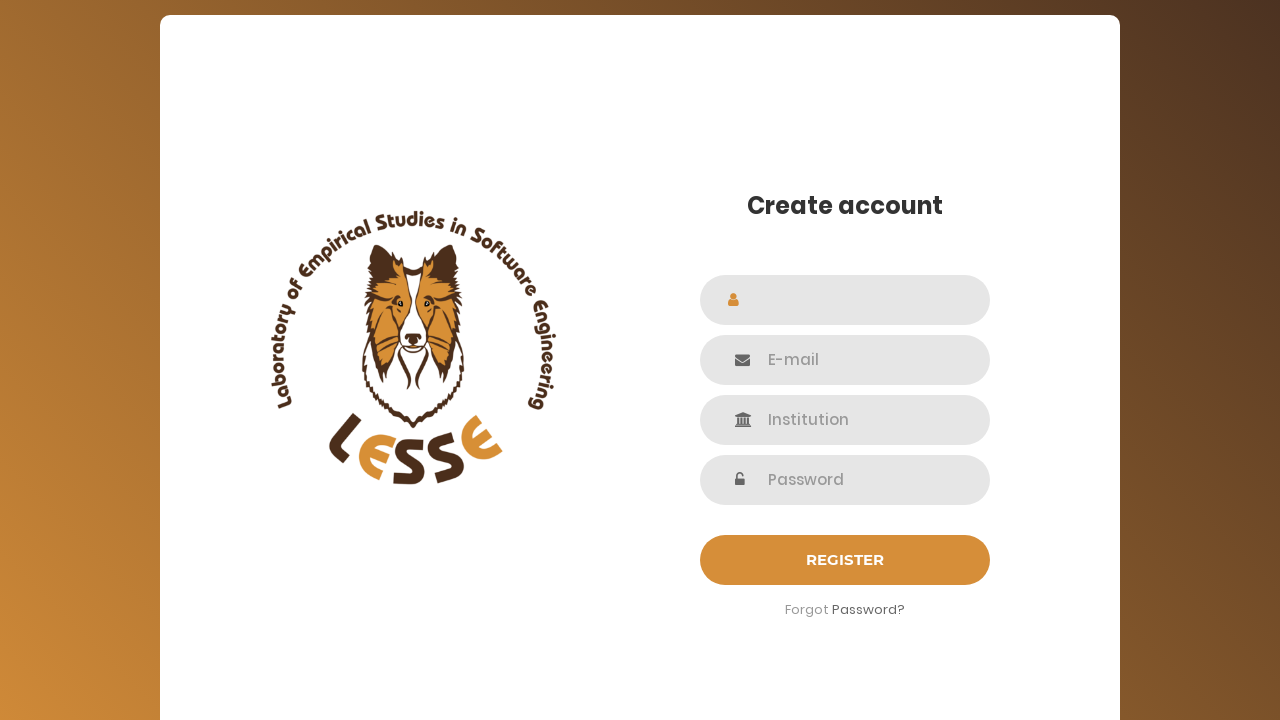

Filled name field with 'Emily Davis' on #name
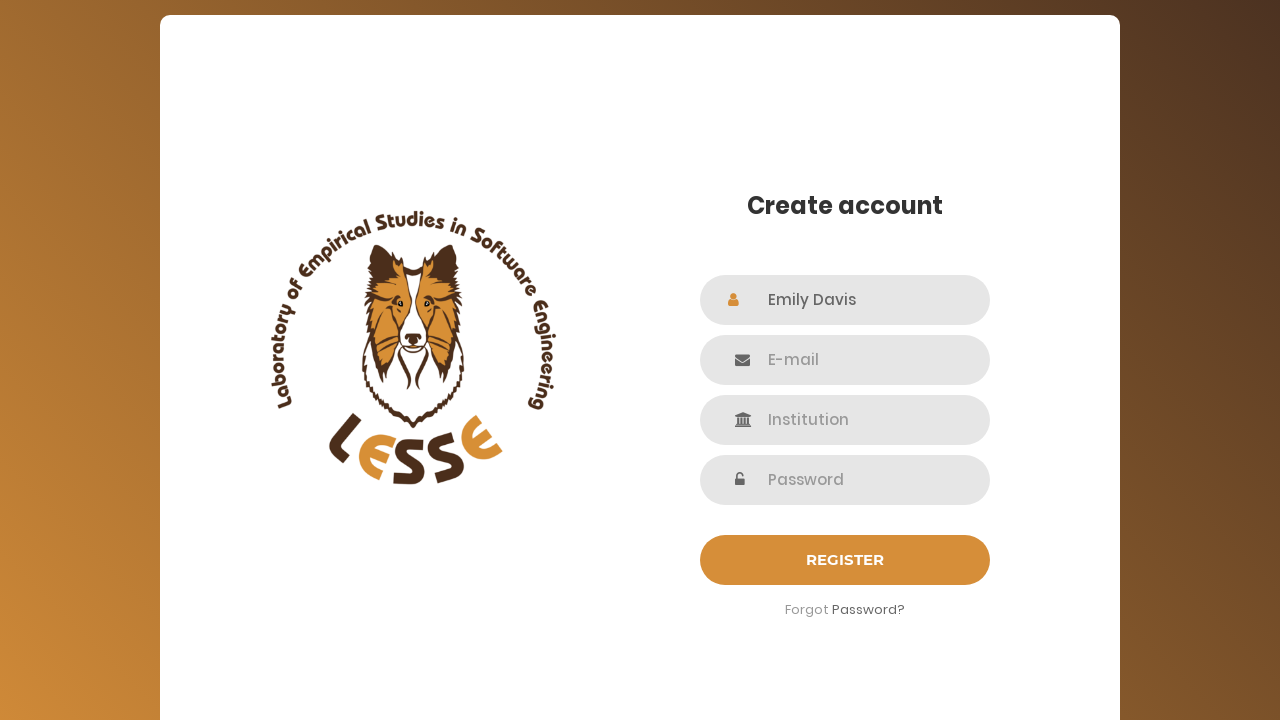

Waited for email field selector to load
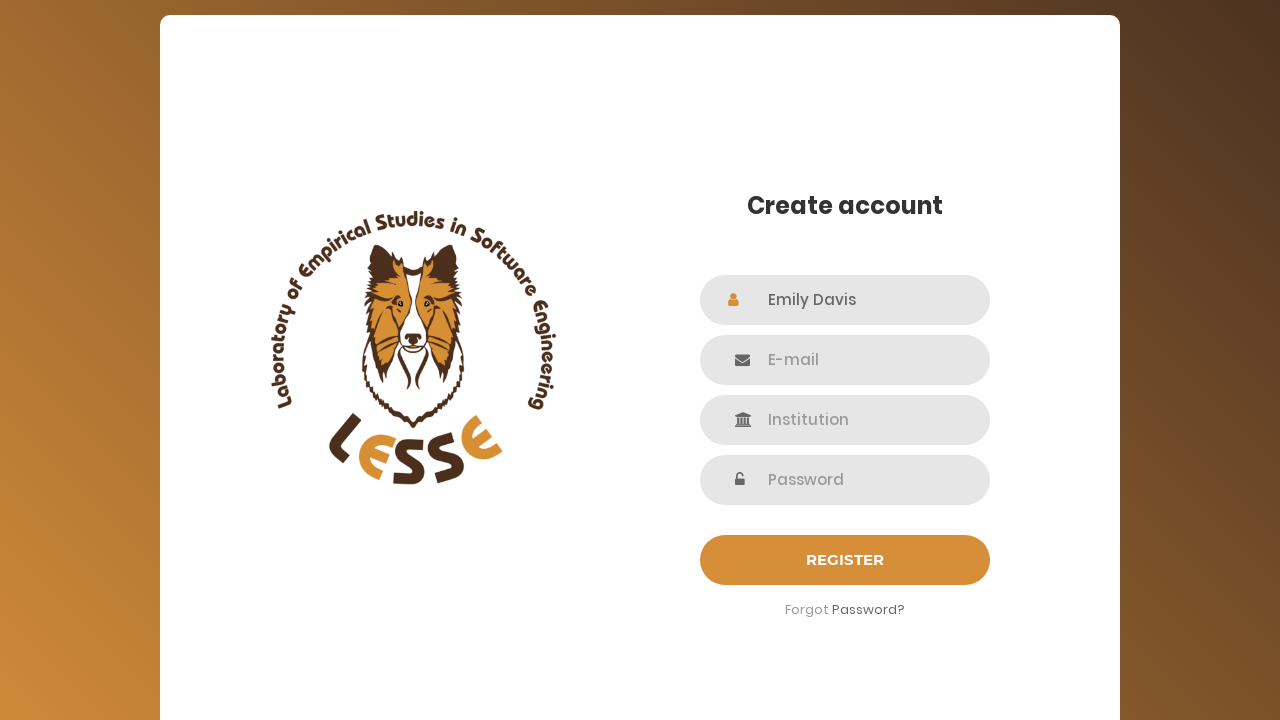

Filled email field with invalid email 'nodomain@' (missing domain) on #email
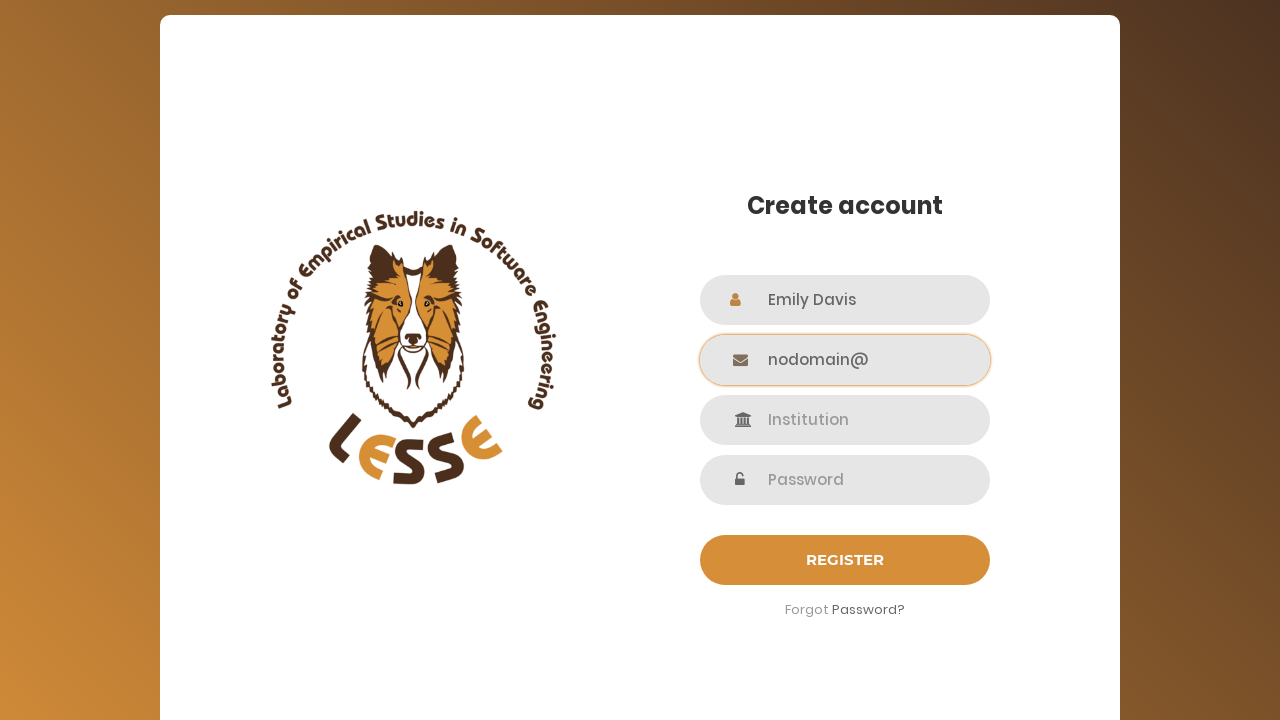

Waited for institution field selector to load
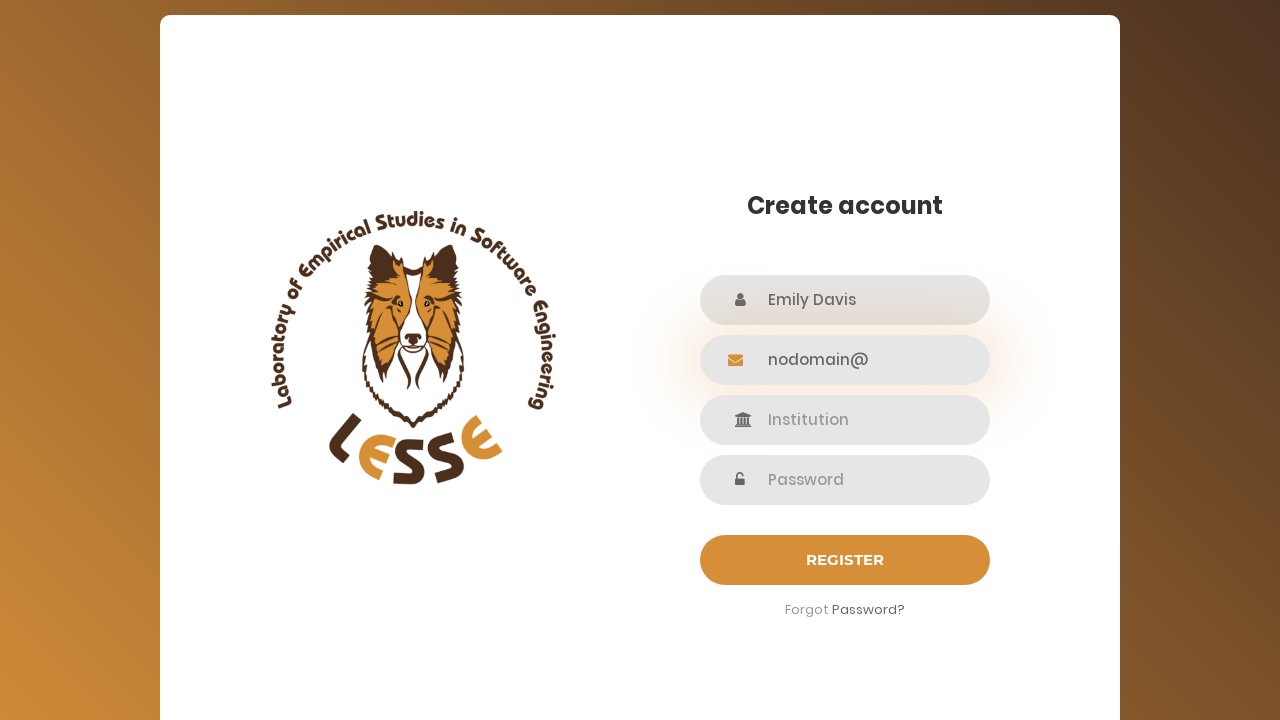

Filled institution field with 'Innovation Hub' on #institution
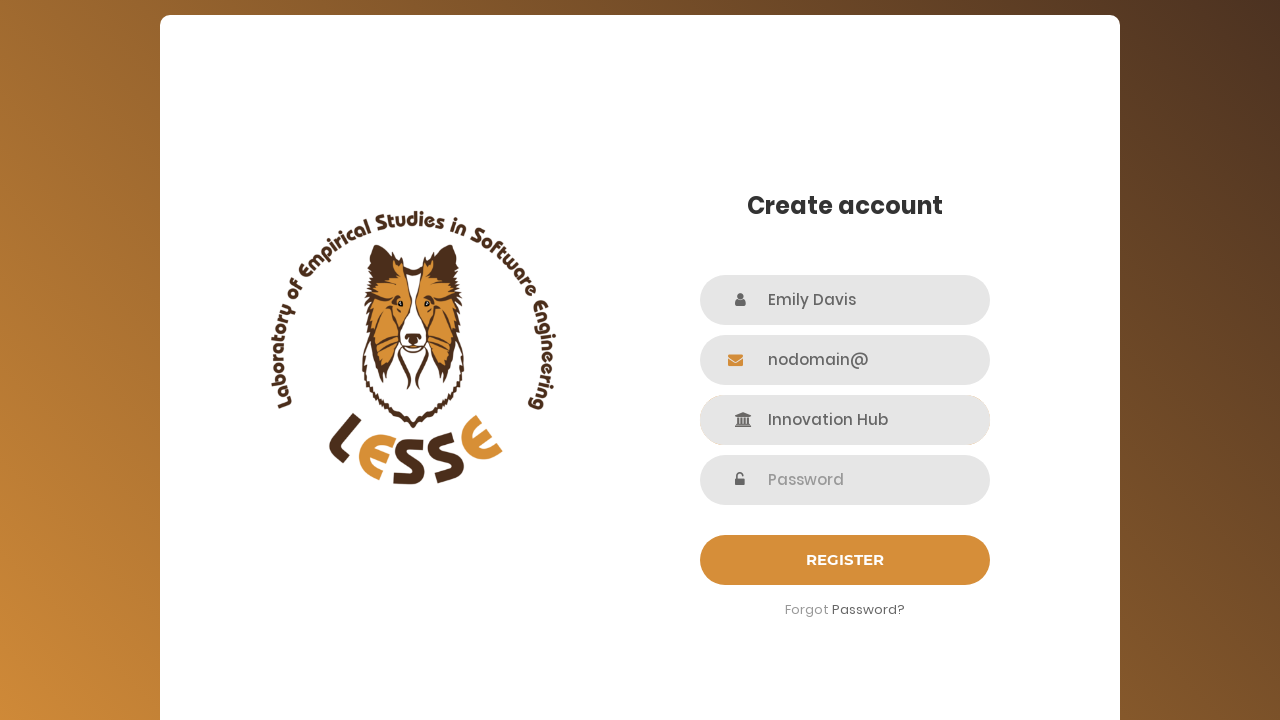

Waited for password field selector to load
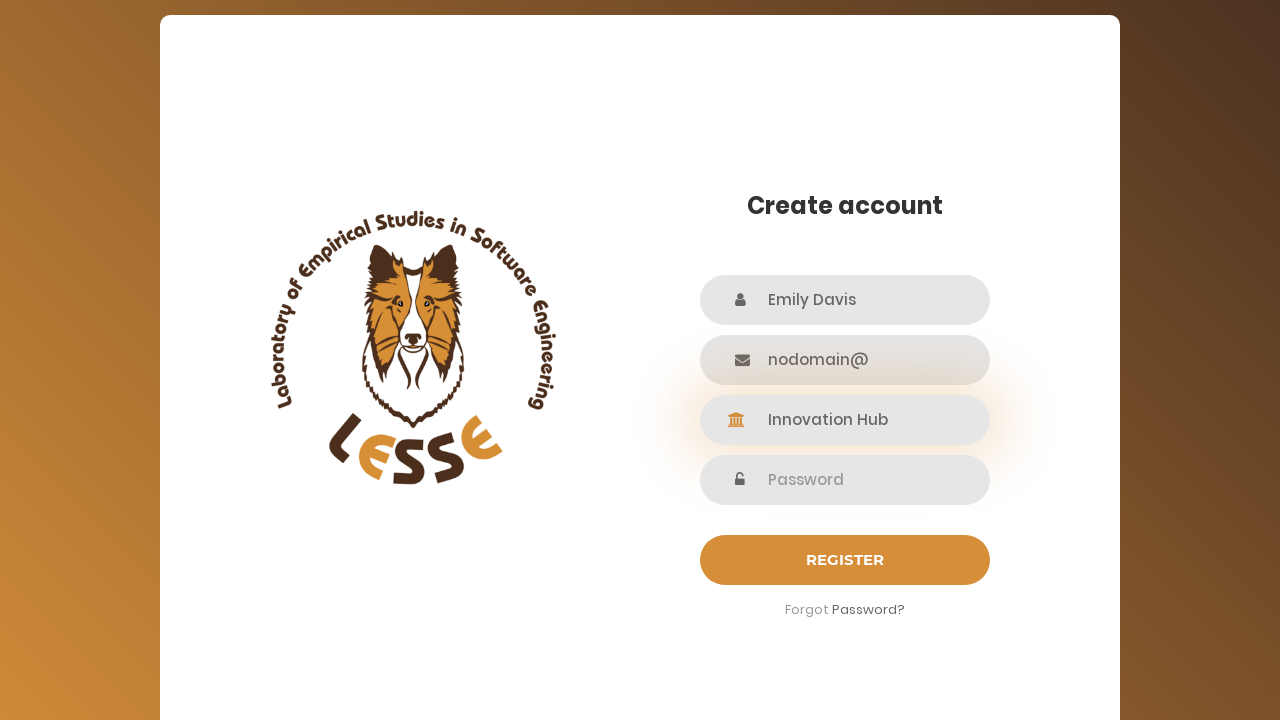

Filled password field with 'NoDomainPass456' on input[name='password']
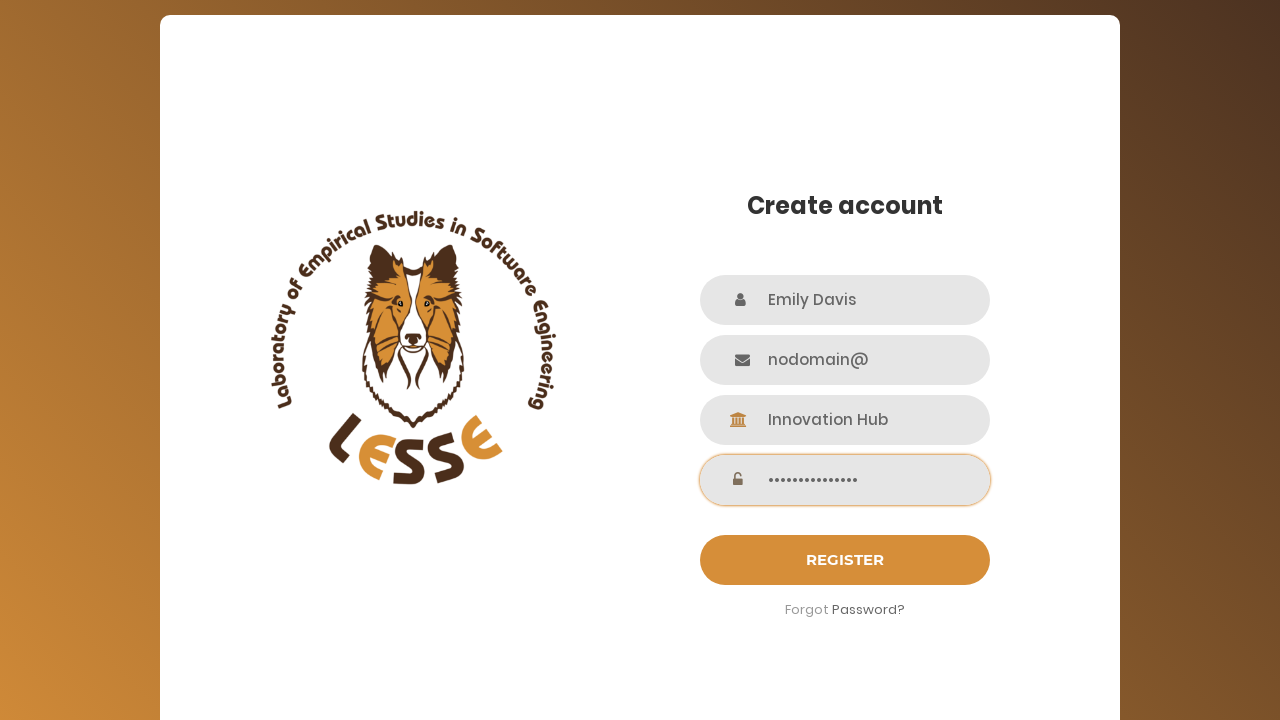

Waited for submit button selector to load
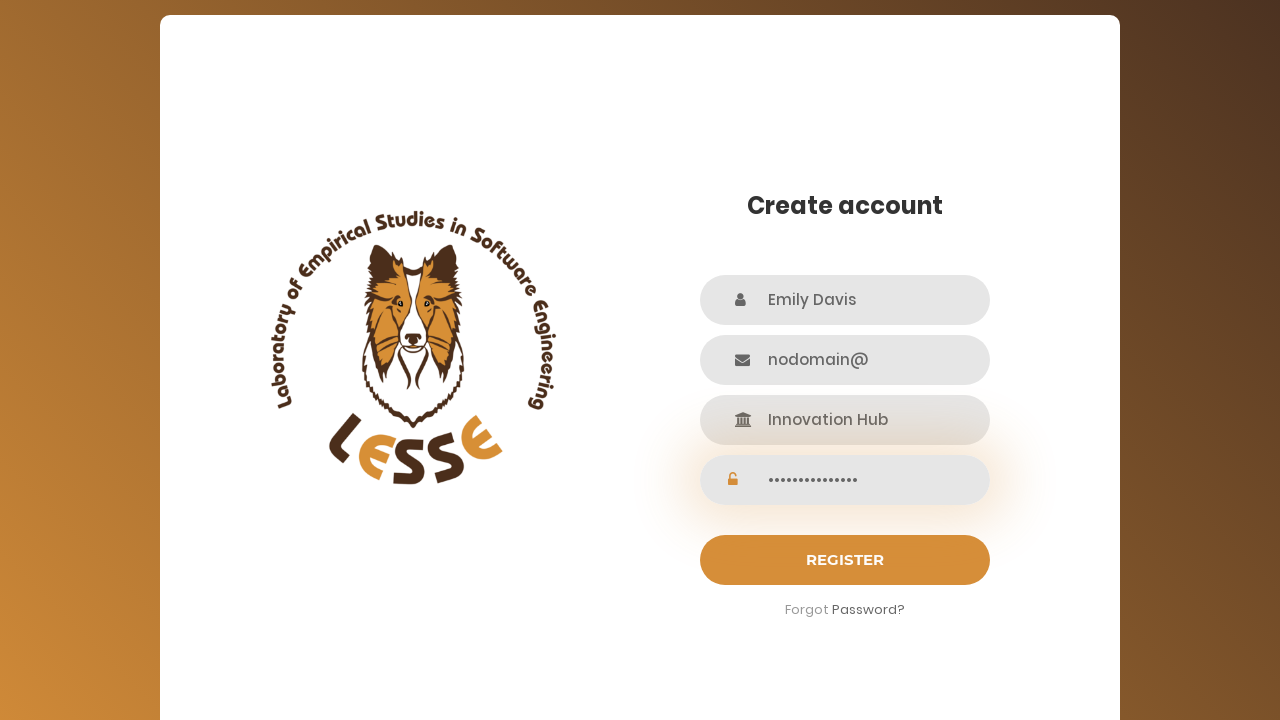

Clicked submit button to attempt registration with invalid email at (845, 560) on #login-submit
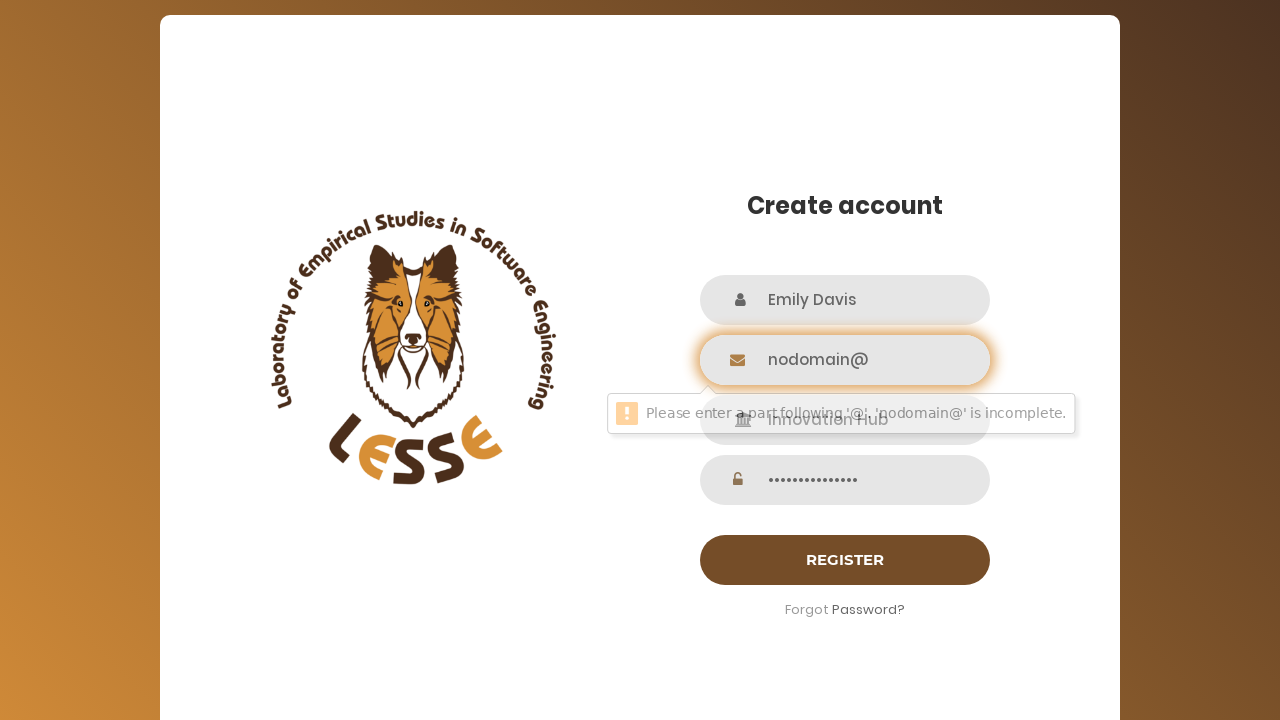

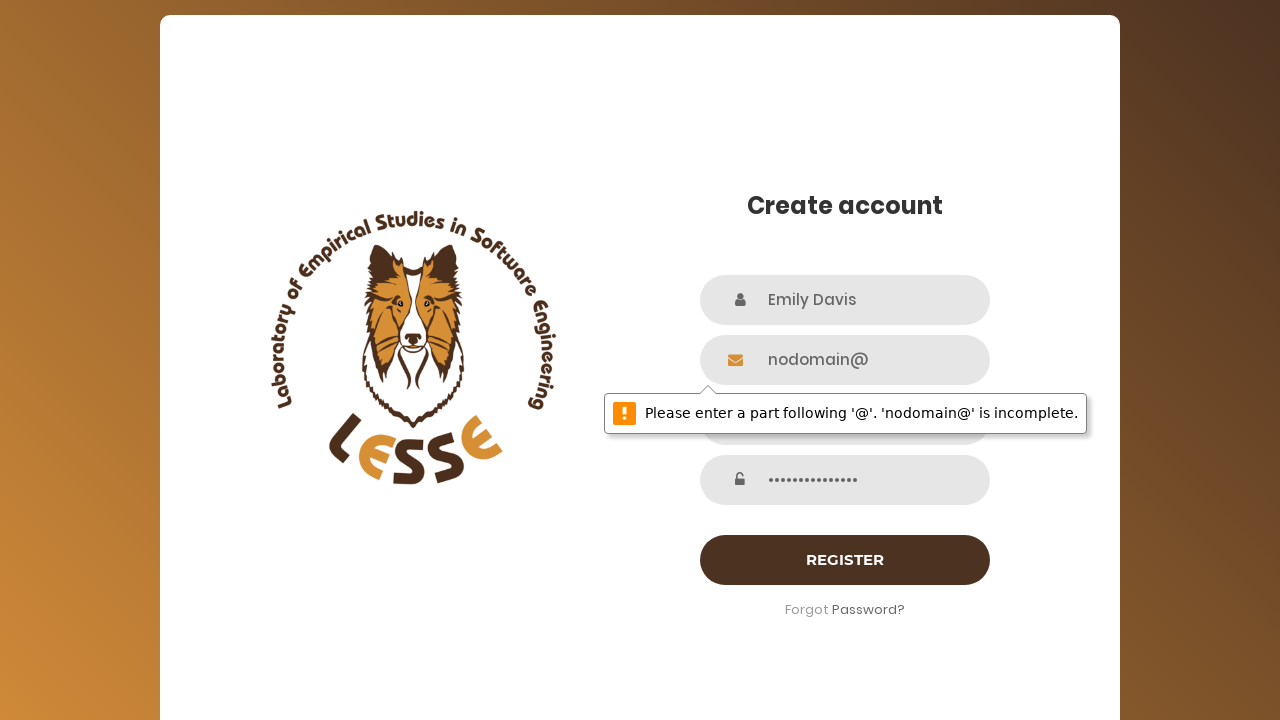